Tests hover functionality by moving the mouse cursor over an h1 heading element on the page

Starting URL: https://testeroprogramowania.github.io/selenium/basics.html

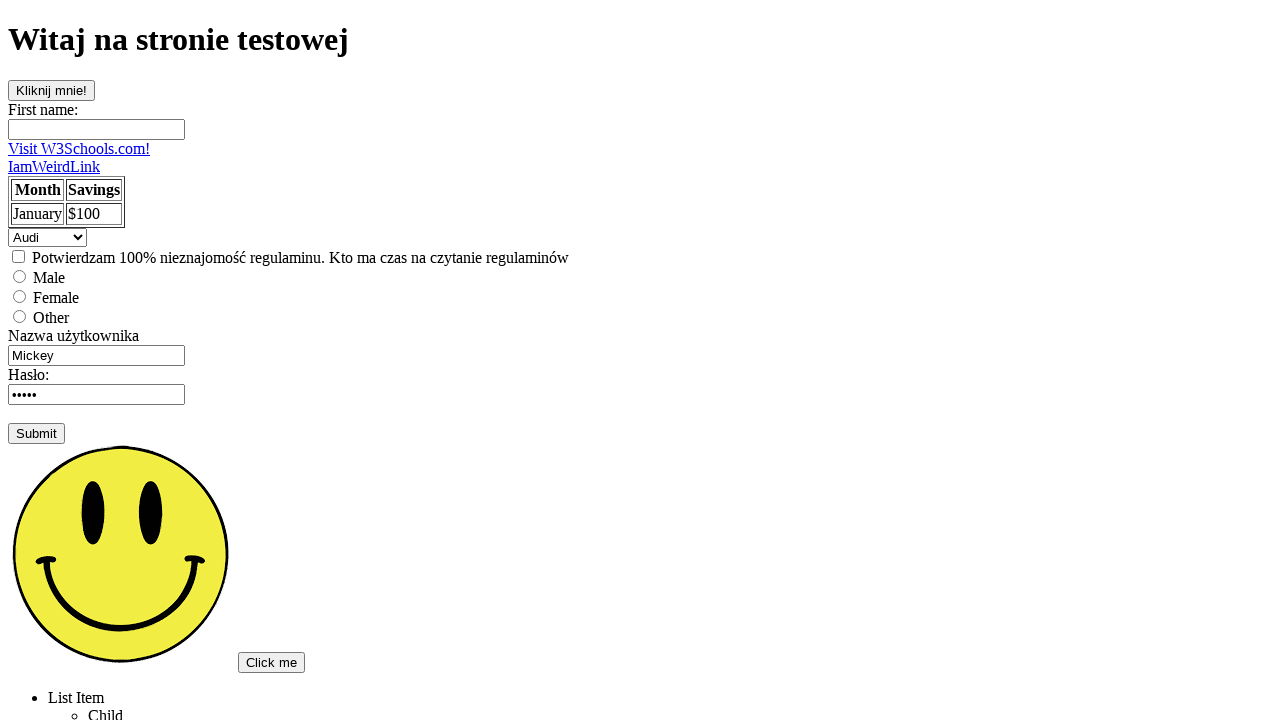

Navigated to the test page
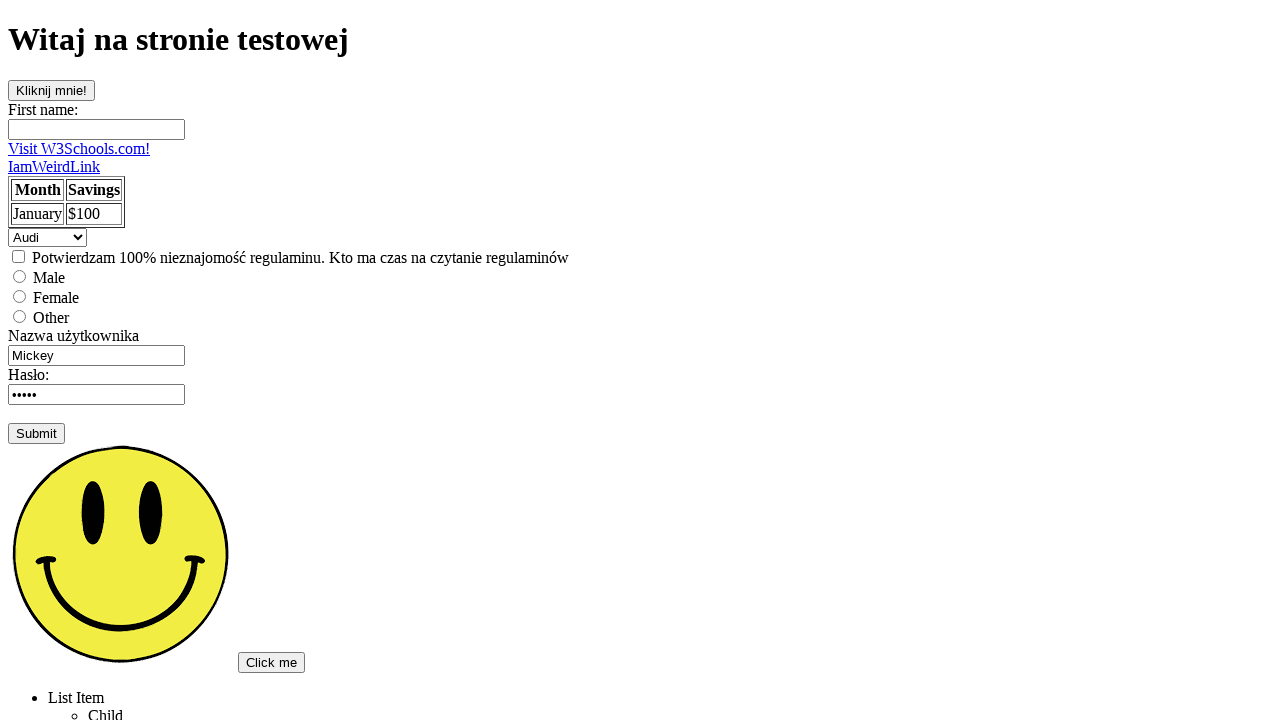

Hovered over h1 heading element to test hover functionality at (640, 40) on h1
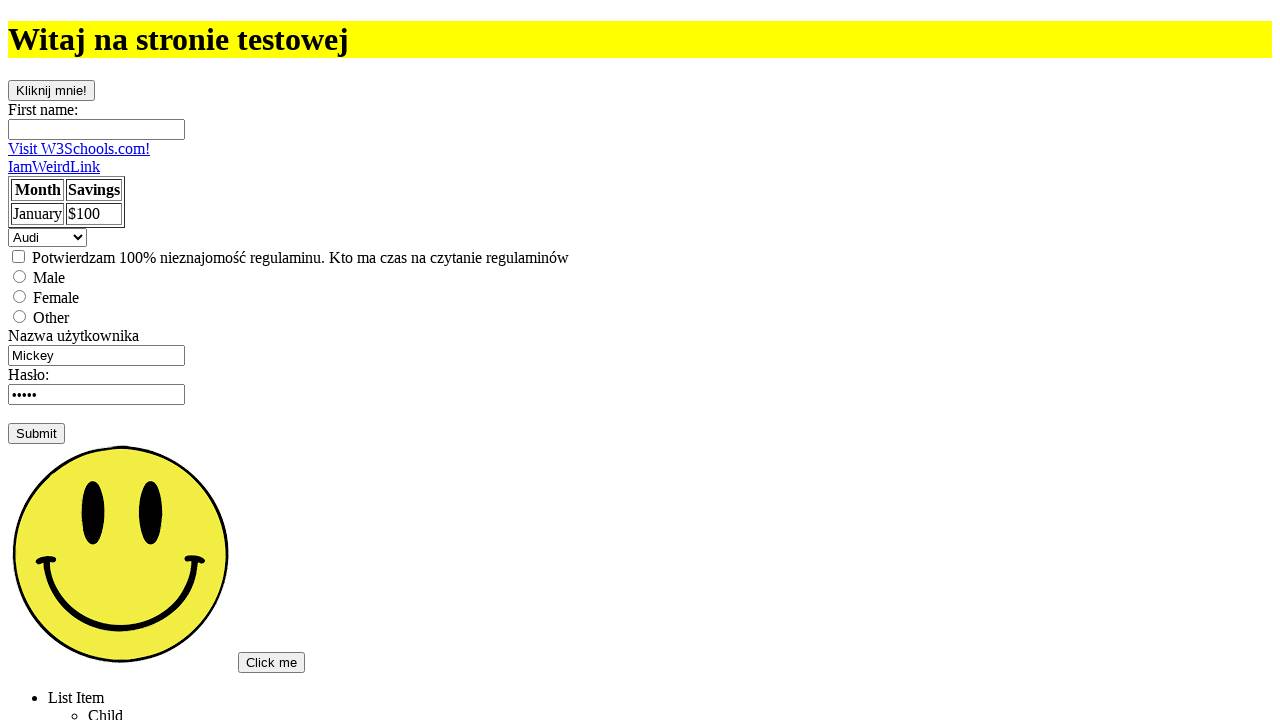

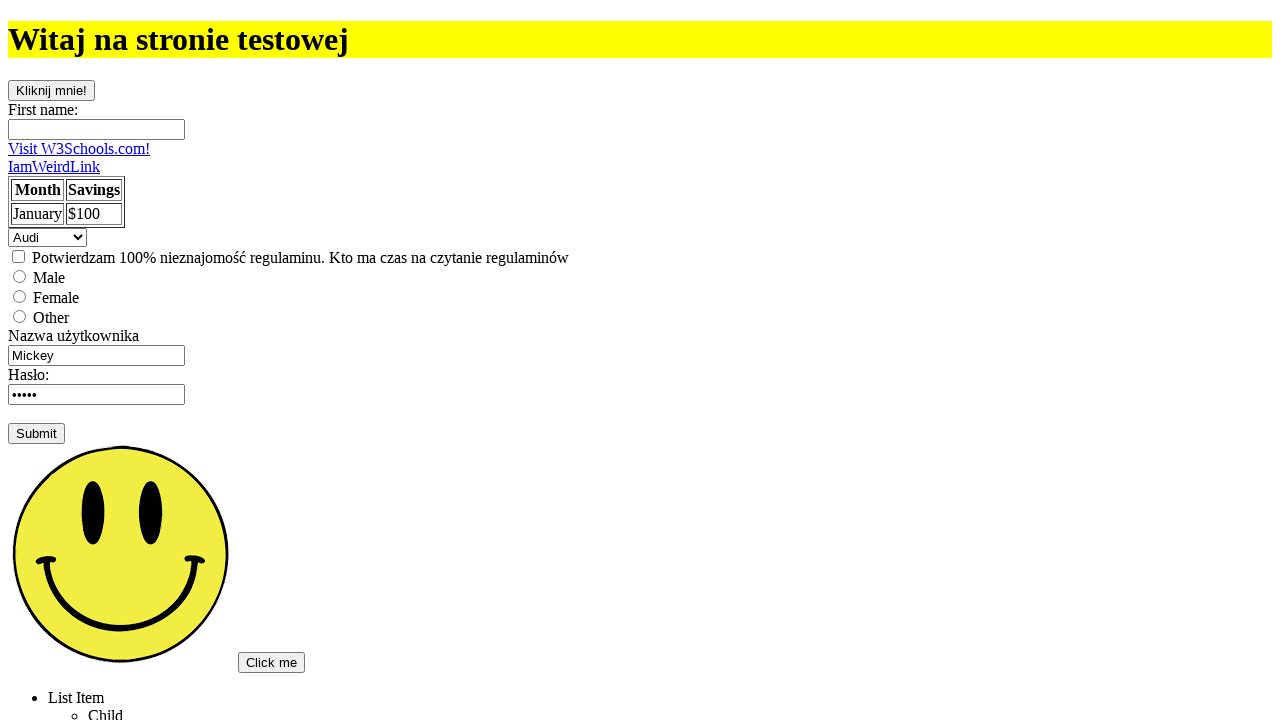